Uploads a text file to a file input field

Starting URL: https://www.selenium.dev/selenium/web/web-form.html

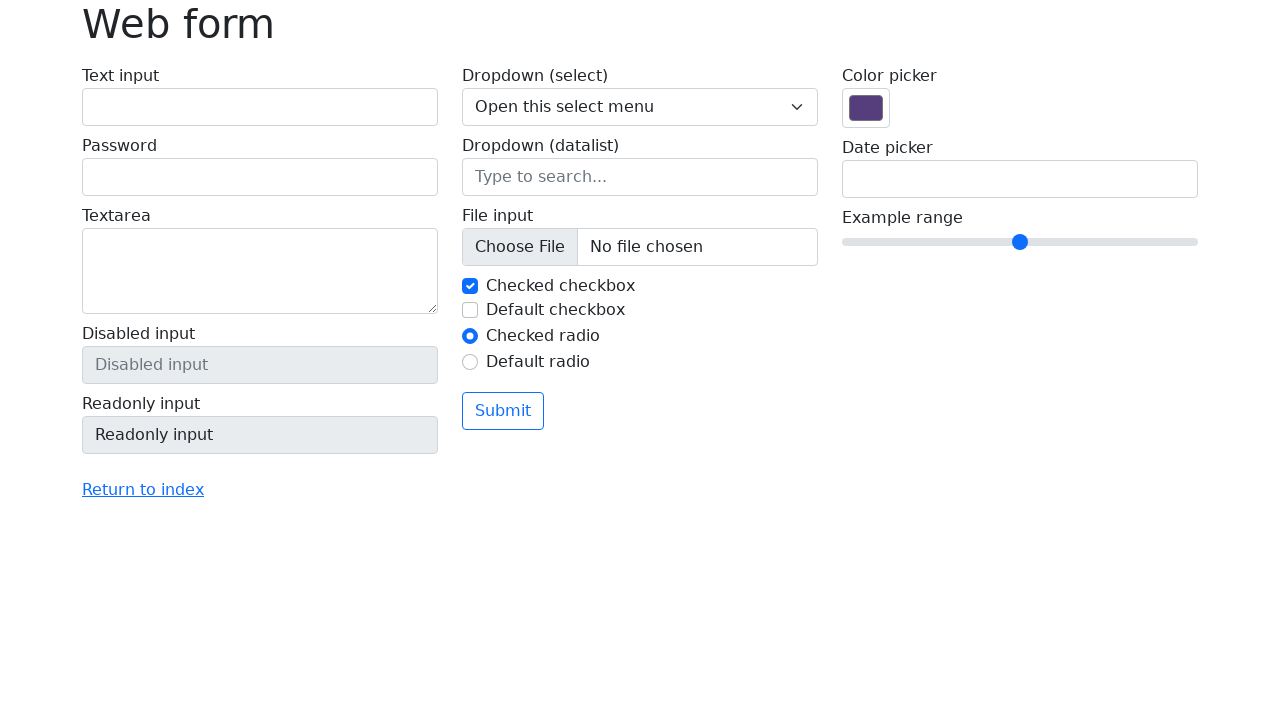

Cleared file input field
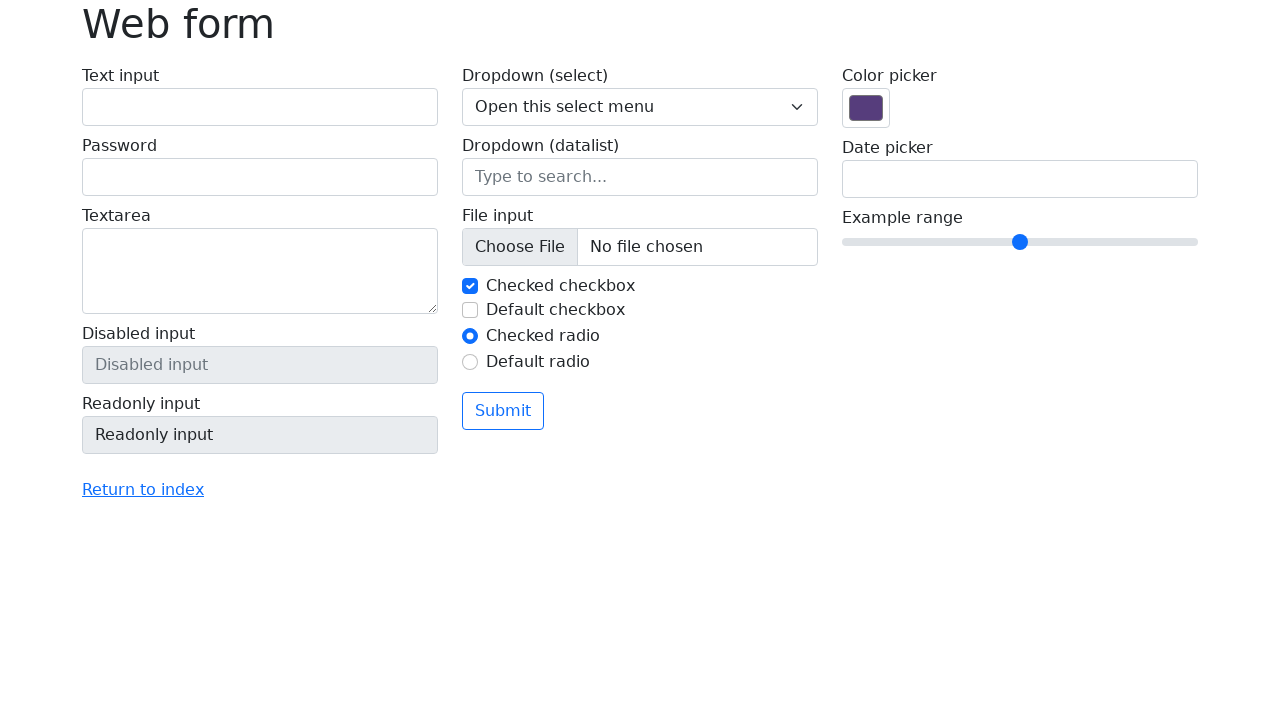

Uploaded text file 'file.txt' with content 'this is test'
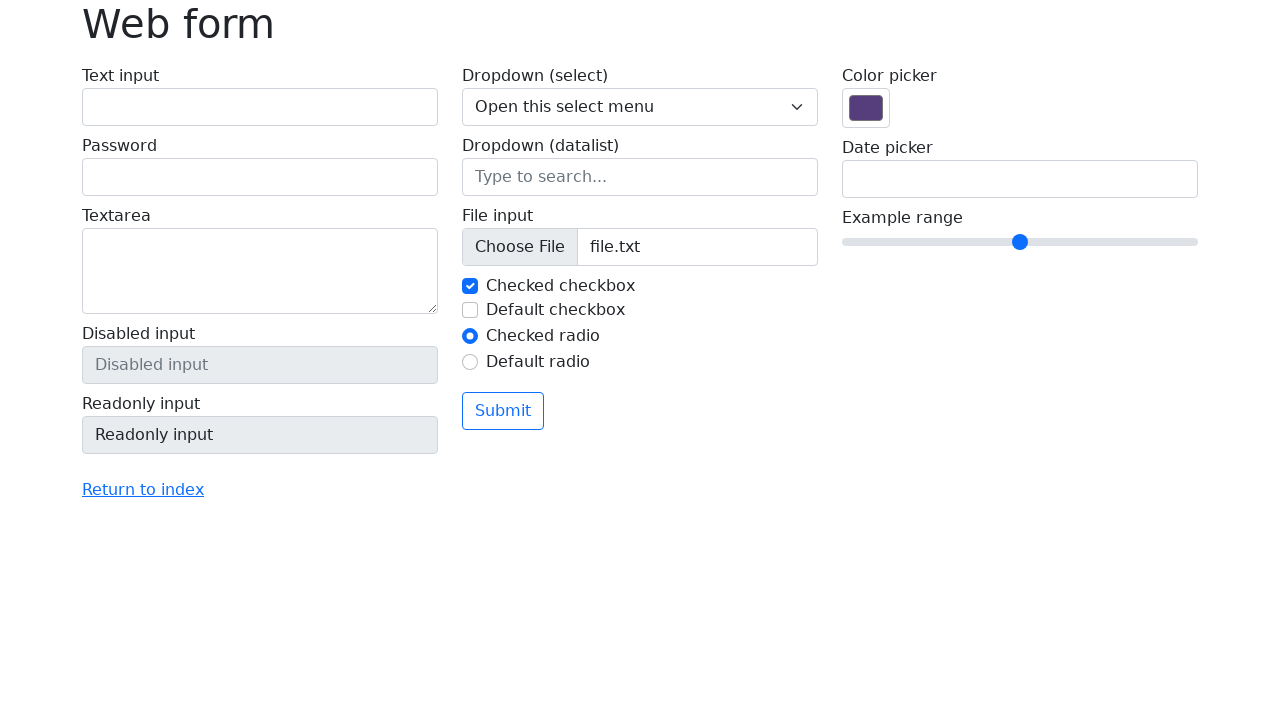

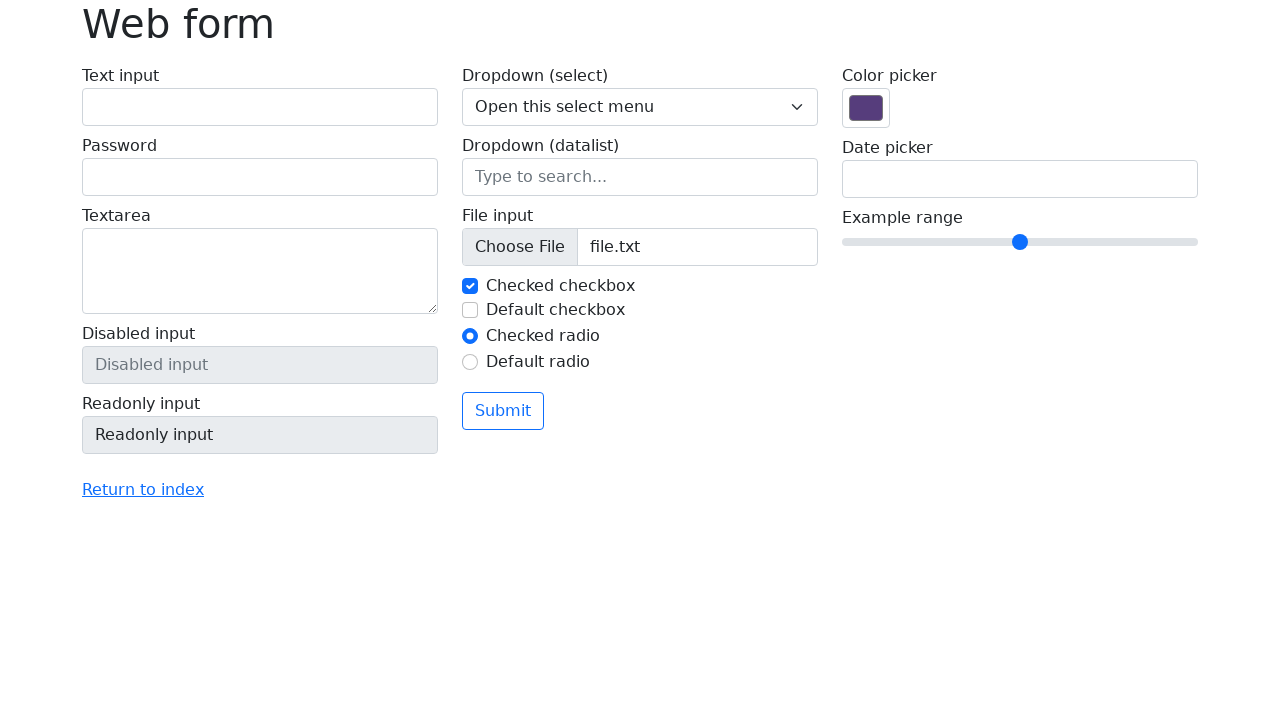